Verifies the Make Appointment button is displayed on the homepage and clicks it

Starting URL: https://katalon-demo-cura.herokuapp.com/

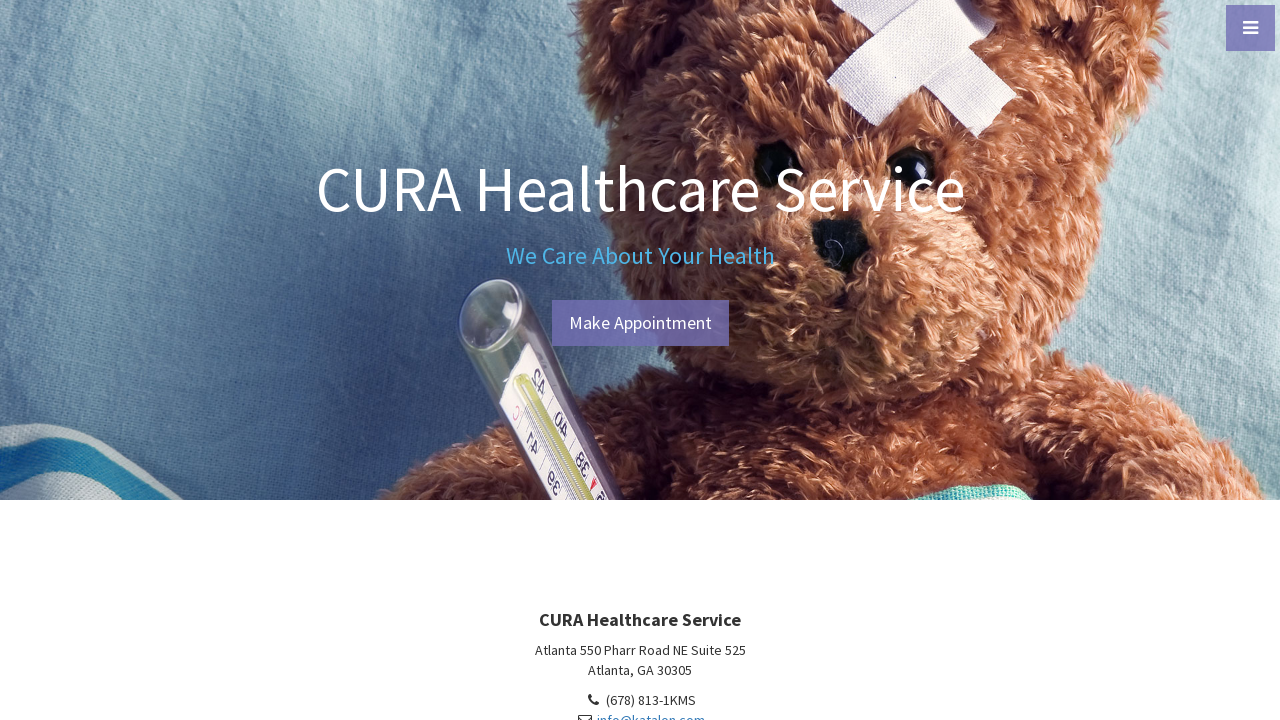

Make Appointment button is visible on the homepage
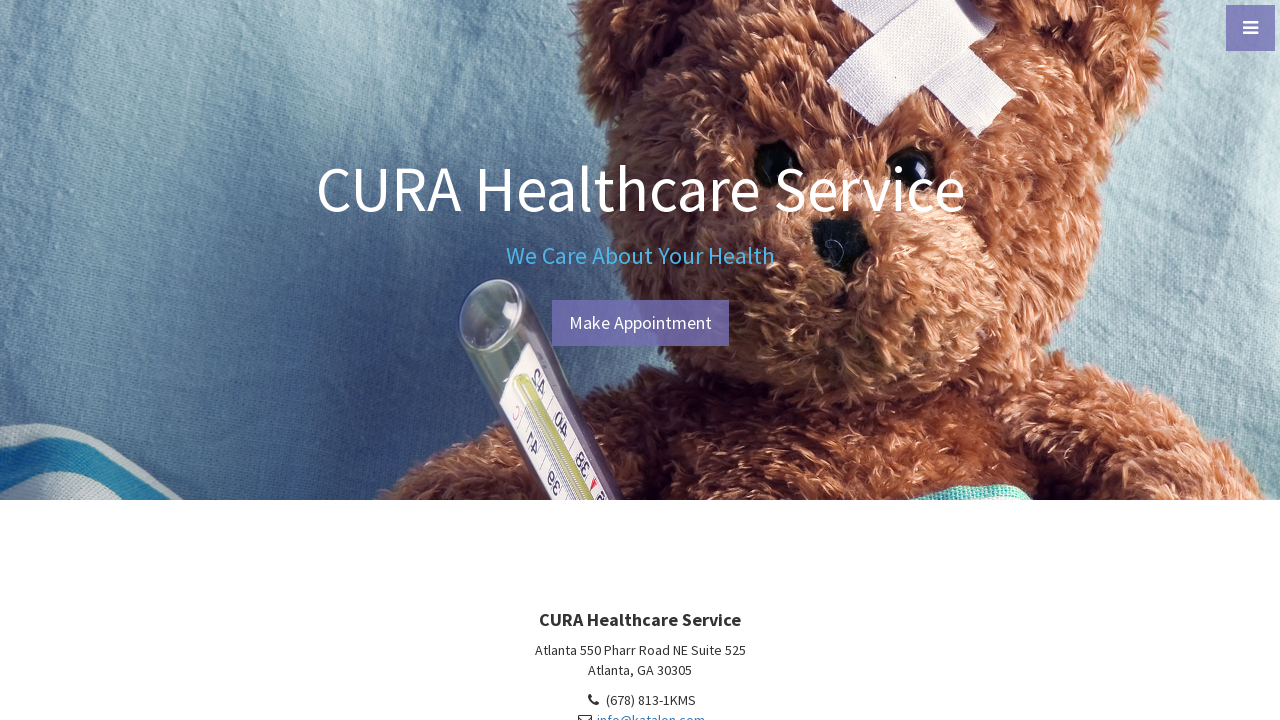

Clicked the Make Appointment button at (640, 323) on a#btn-make-appointment
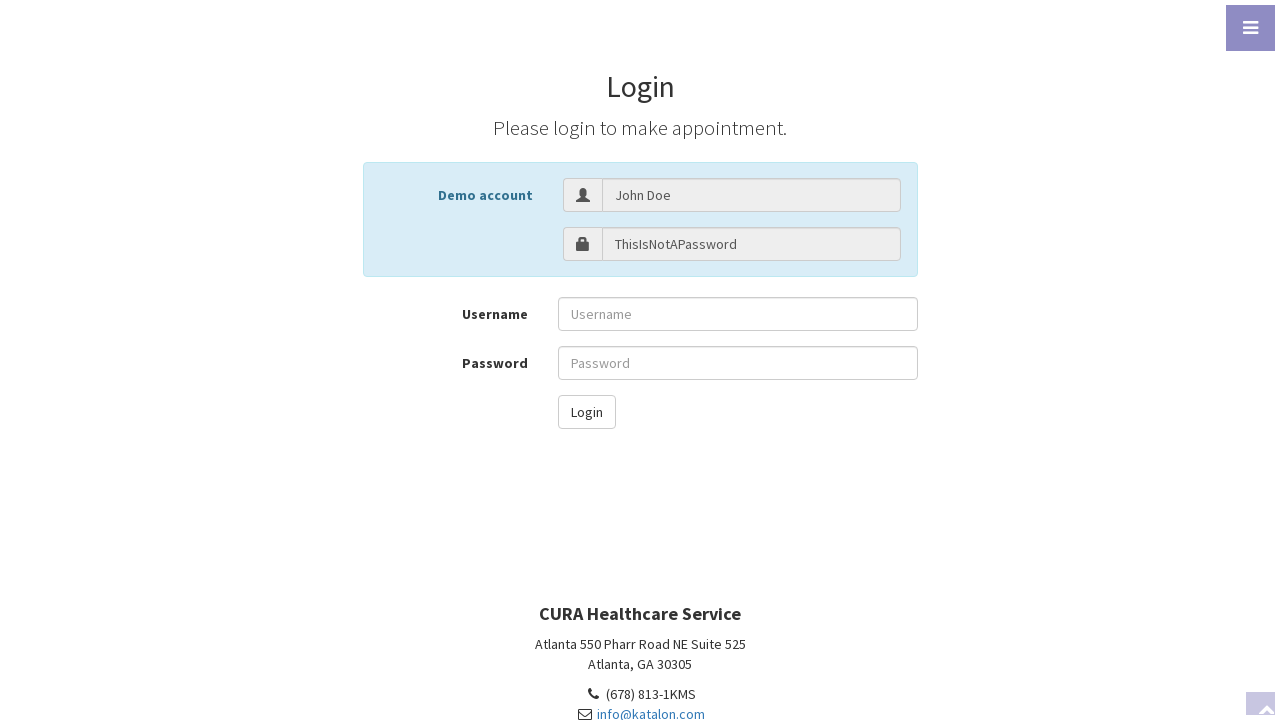

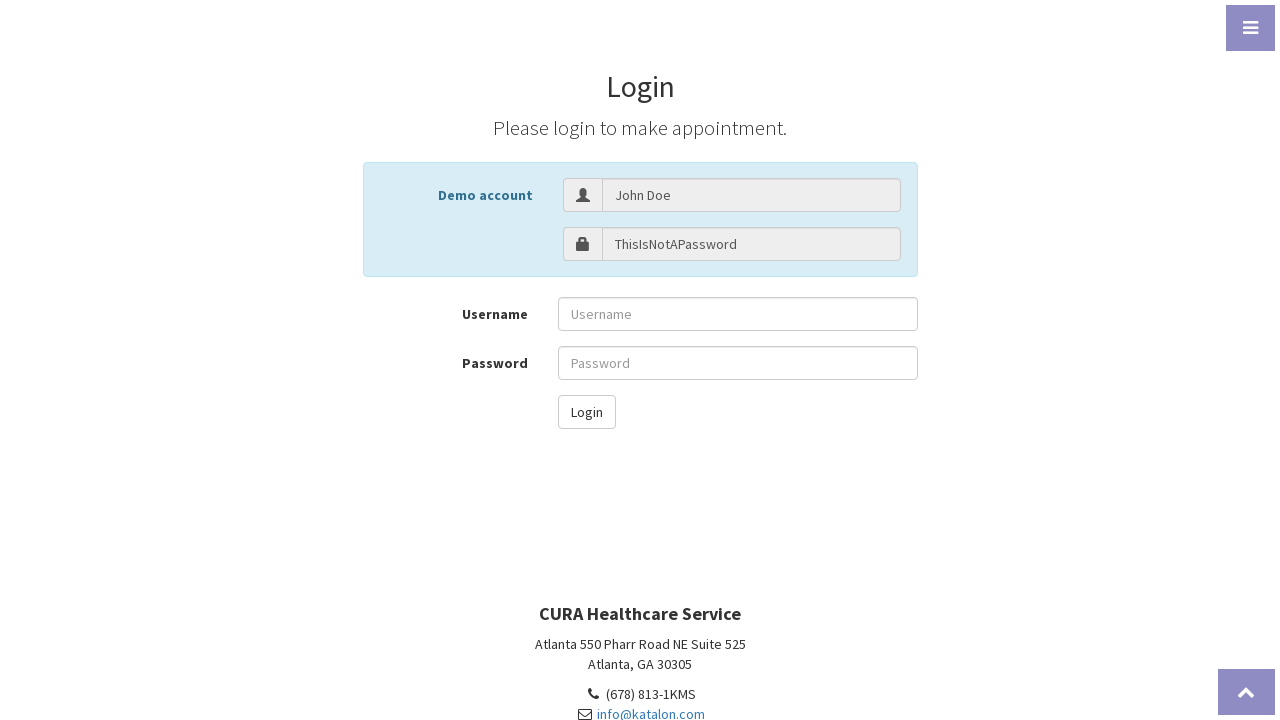